Tests the jQuery UI Show functionality by clicking a button to toggle element visibility within an iframe

Starting URL: https://jqueryui.com/

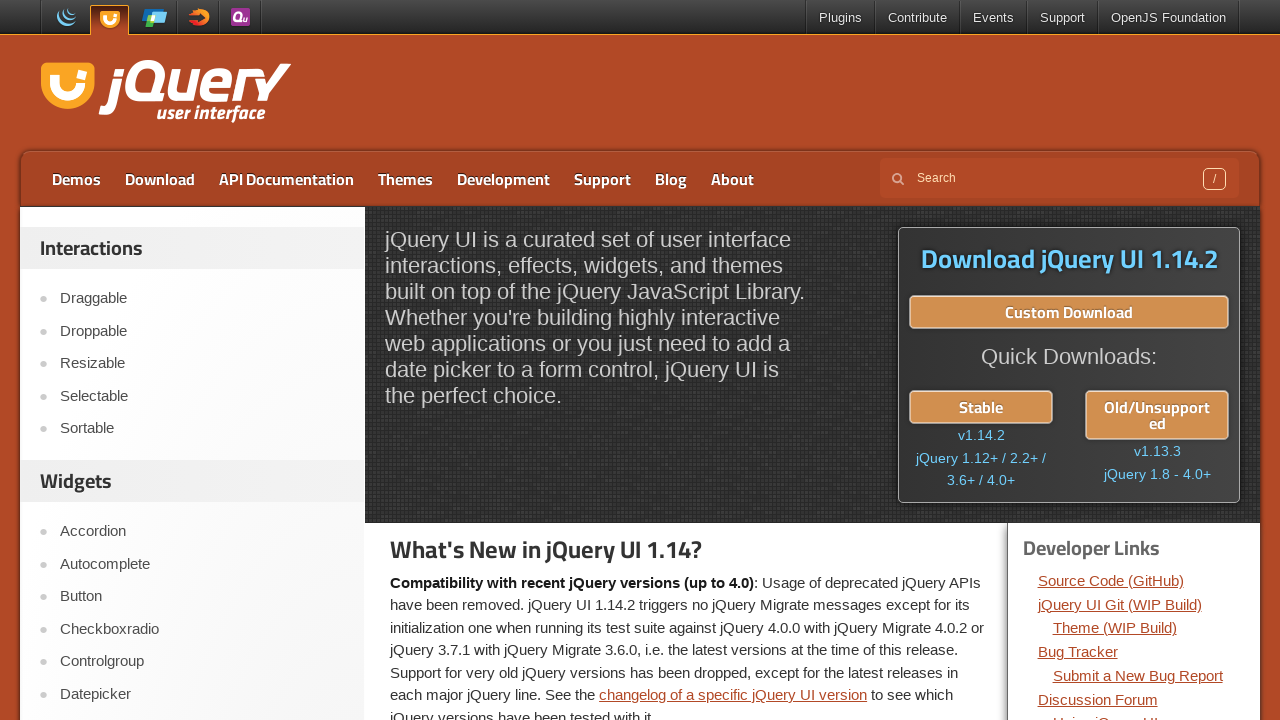

Clicked 'Show' link to navigate to jQuery UI Show page at (202, 361) on text=Show
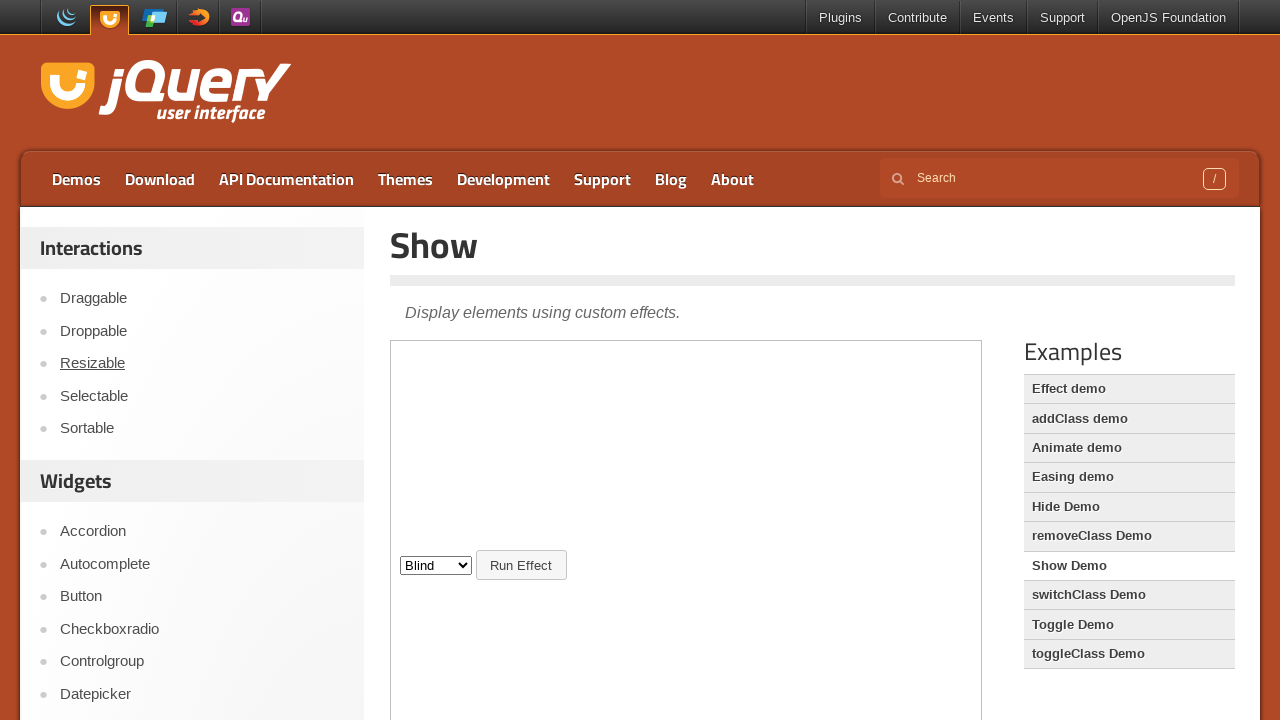

Demo iframe loaded
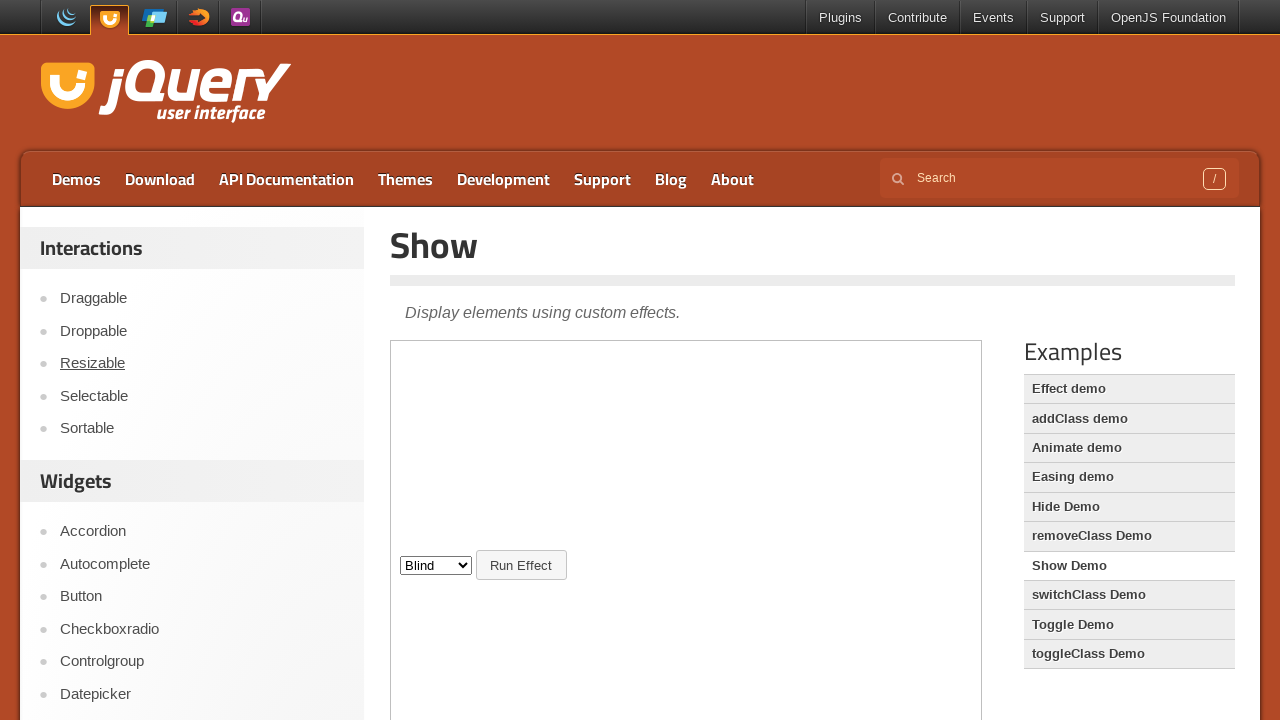

Located demo iframe for element interaction
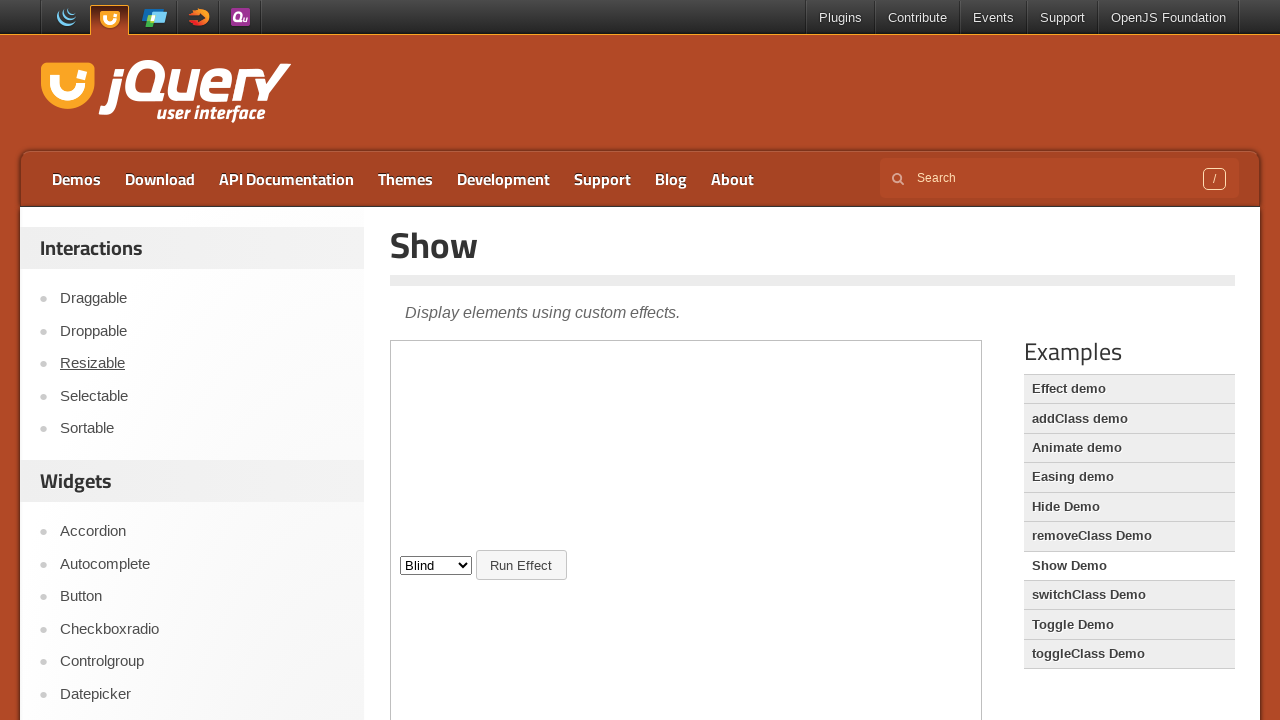

Clicked button to trigger show effect at (521, 565) on .demo-frame >> internal:control=enter-frame >> #button
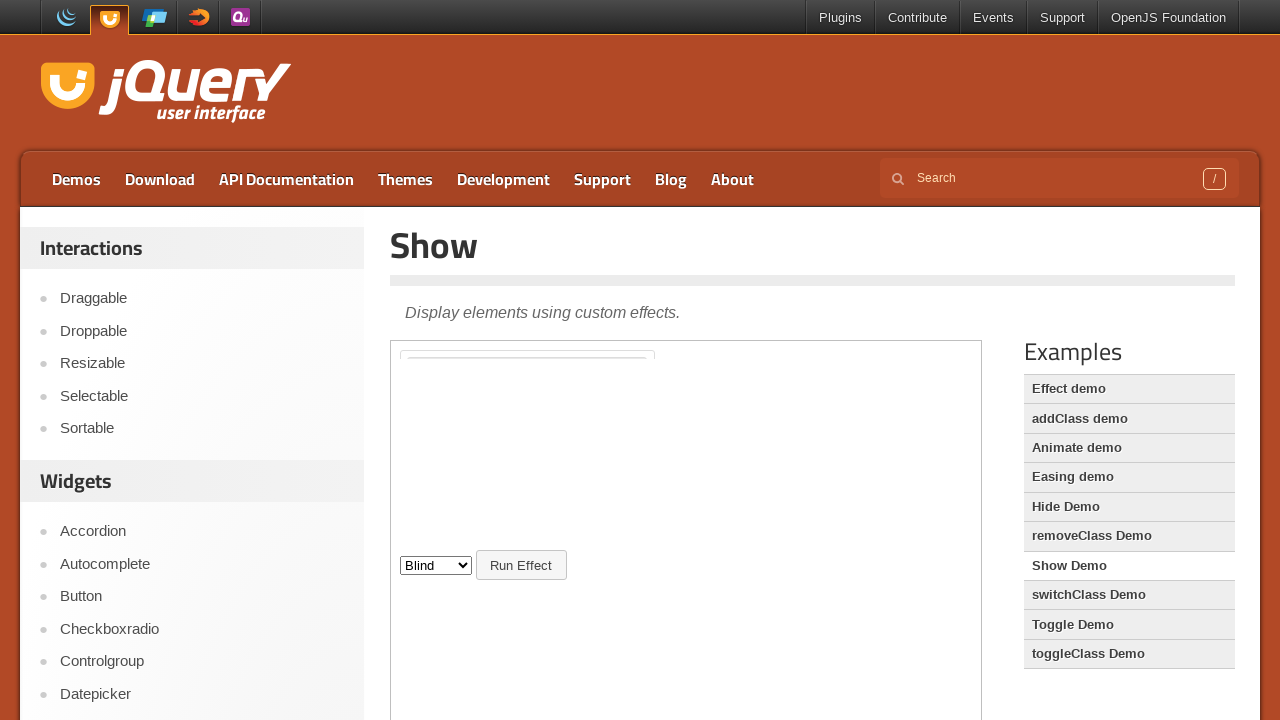

Verified element is now visible after show effect applied
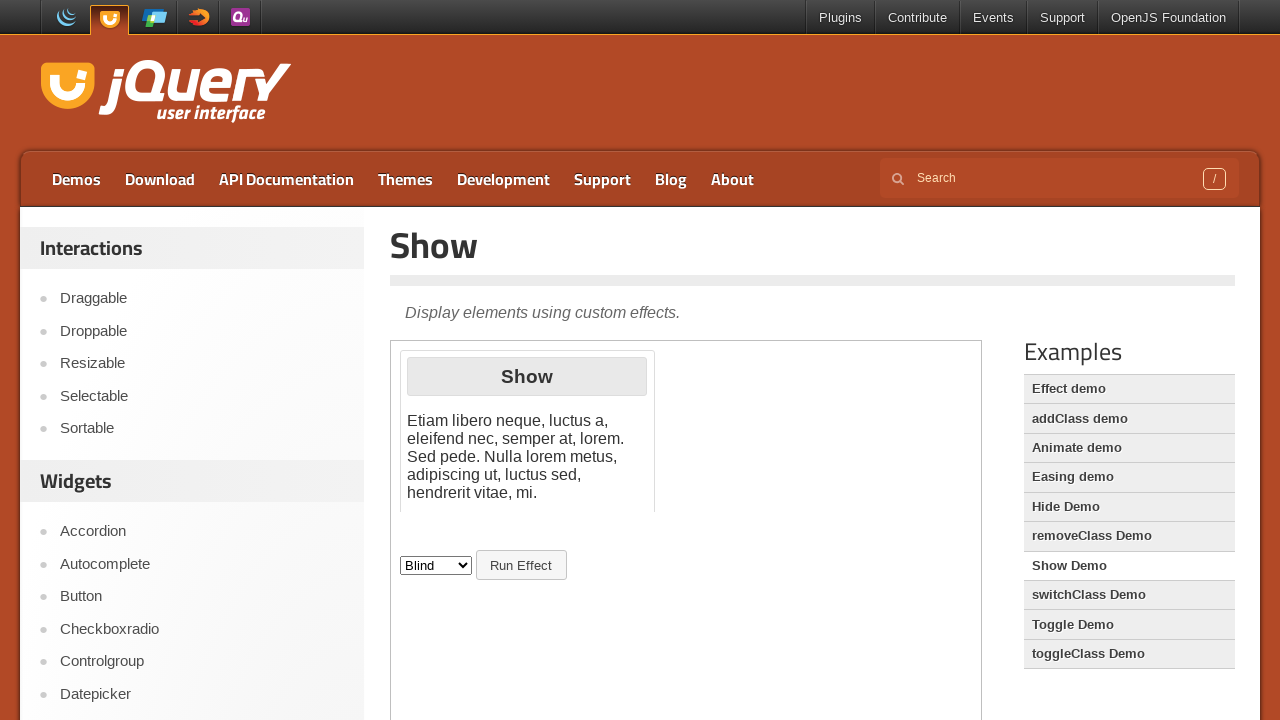

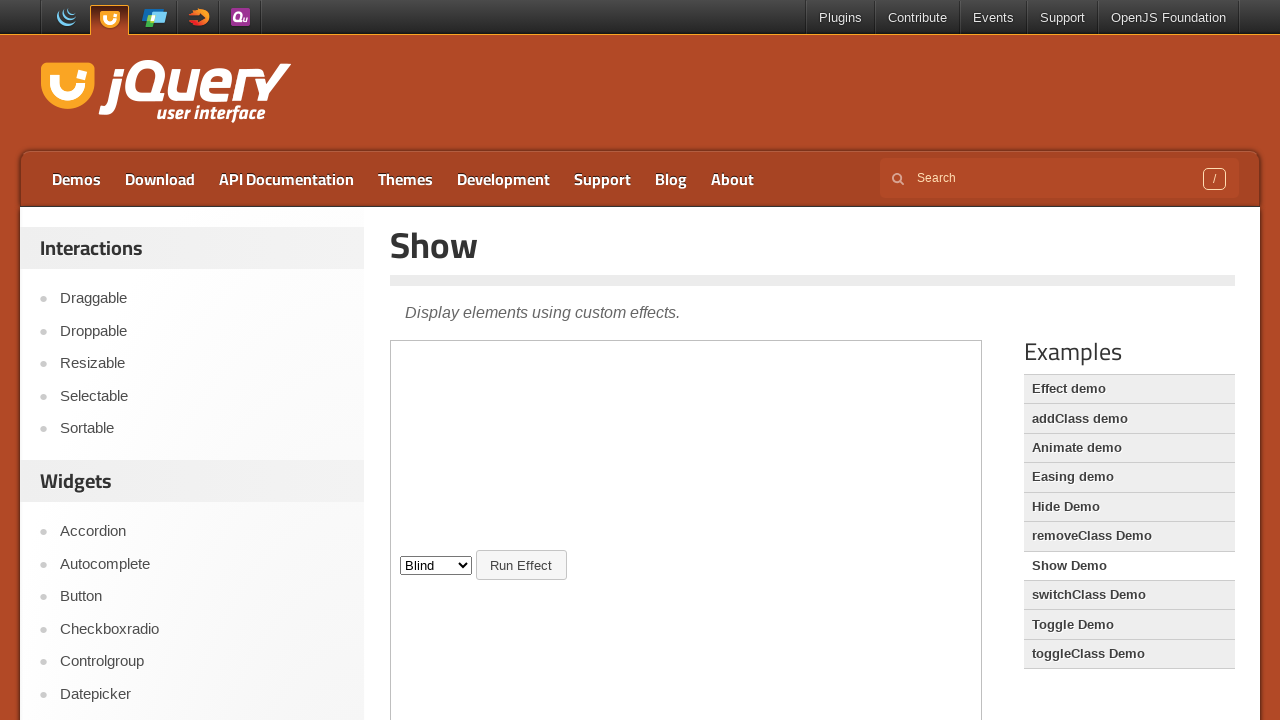